Navigates to Submit new Language page, clicks Submit Language button without filling fields, and verifies error message

Starting URL: http://www.99-bottles-of-beer.net/

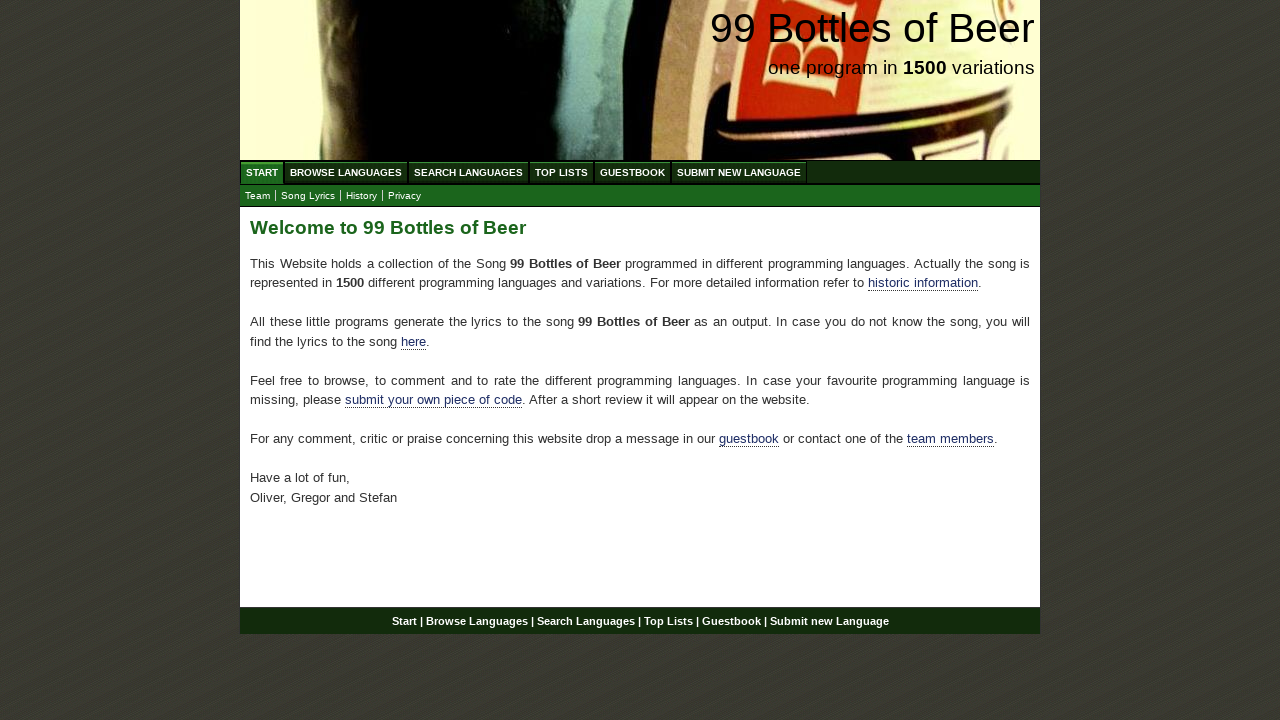

Navigated to 99 Bottles of Beer homepage
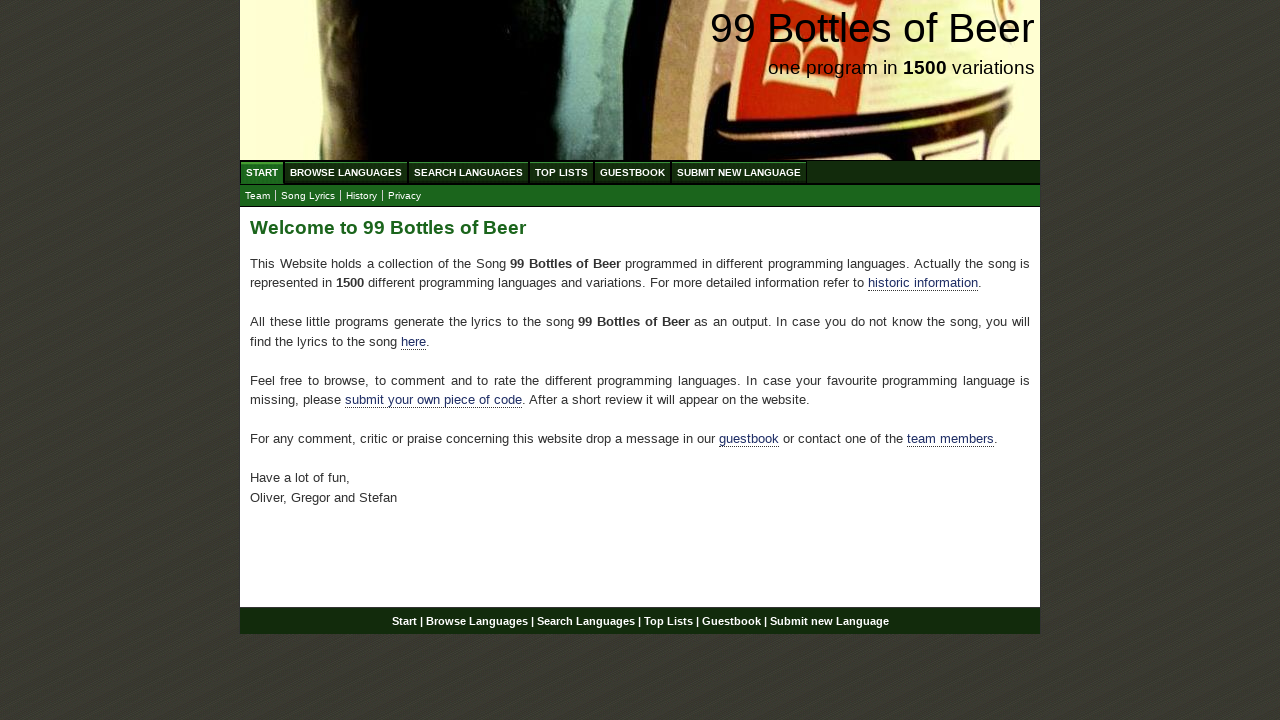

Clicked on 'Submit new Language' menu item at (739, 172) on xpath=//ul[@id='menu']/li/a[text()='Submit new Language']
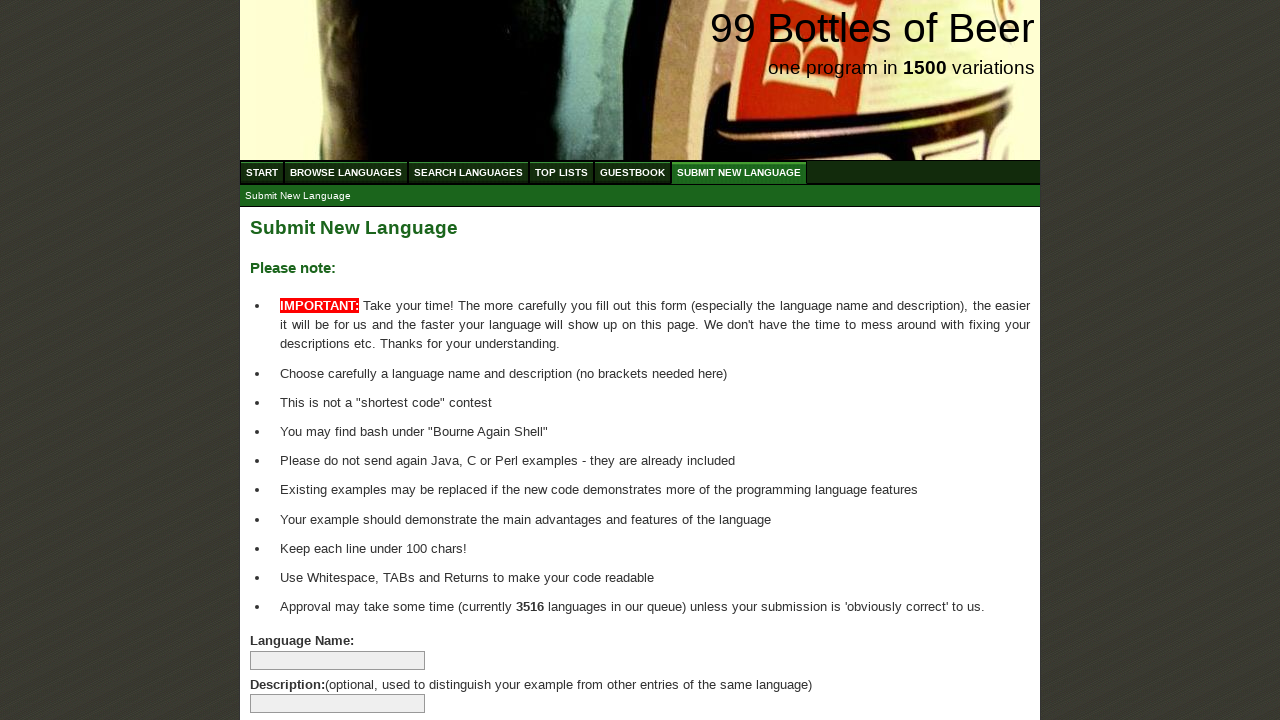

Clicked Submit Language button without filling any fields at (294, 665) on xpath=//input[@name='submitlanguage']
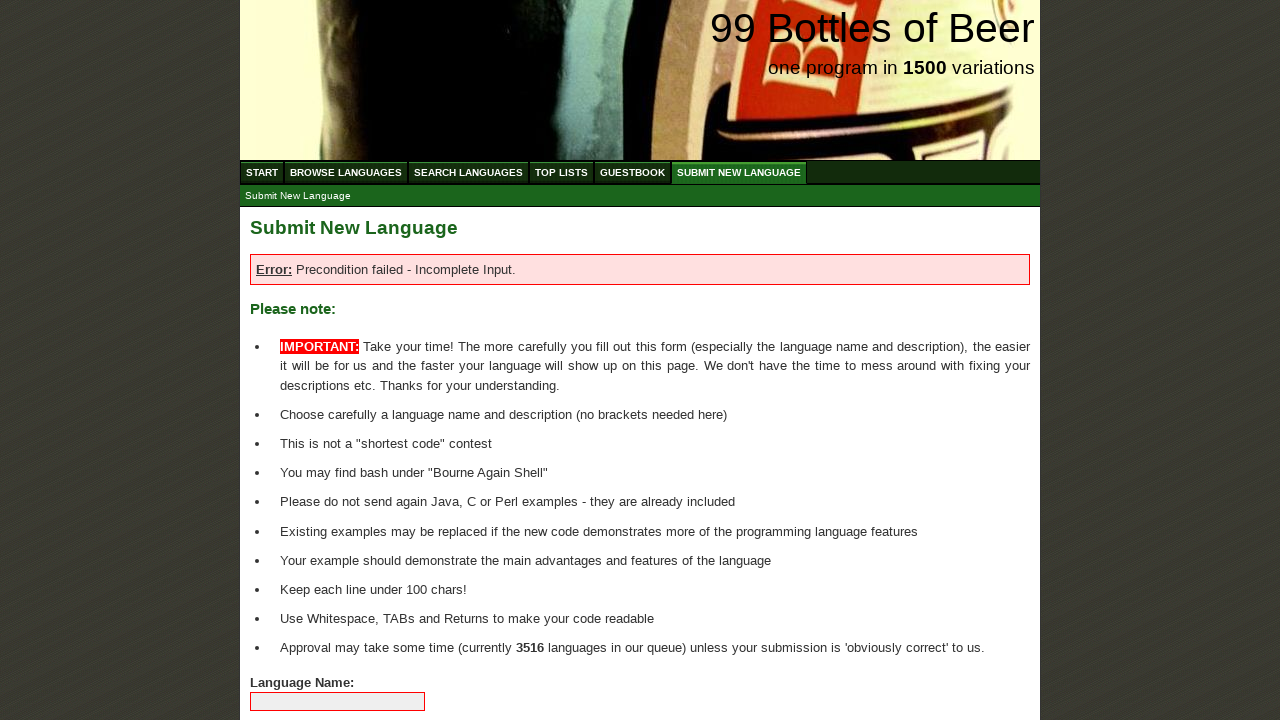

Verified error message 'Error: Precondition failed - Incomplete Input.' is displayed
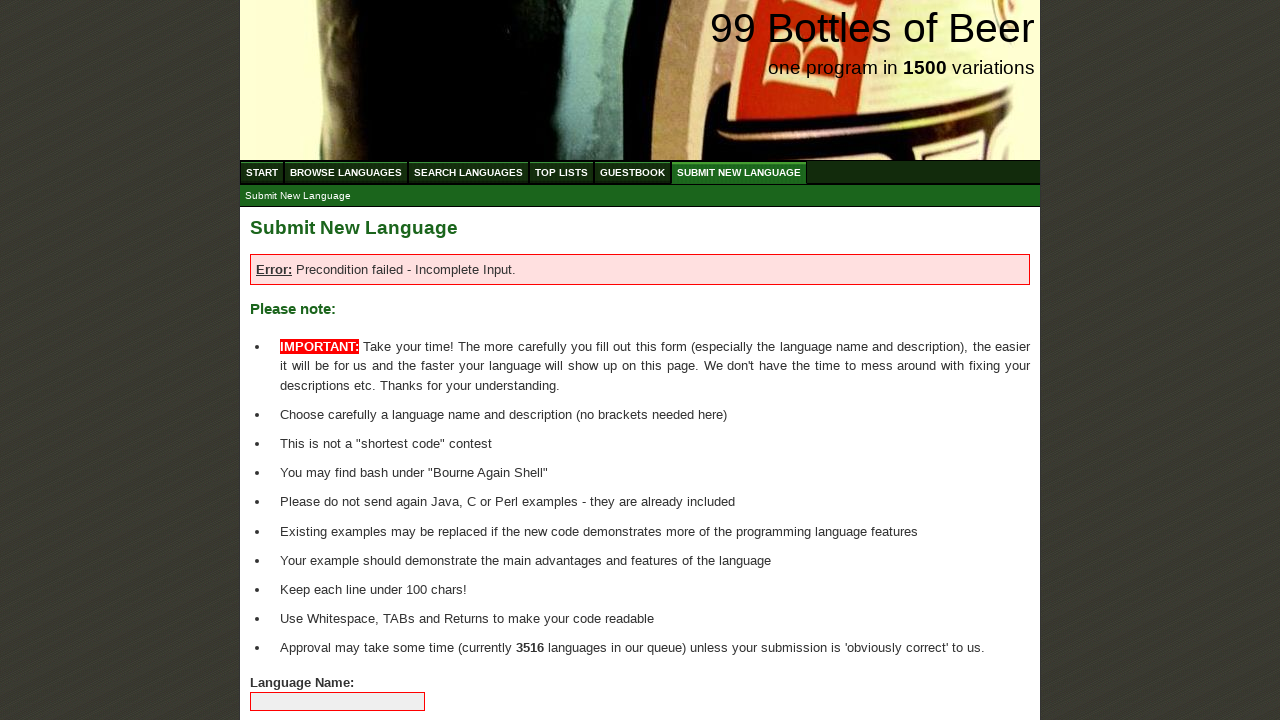

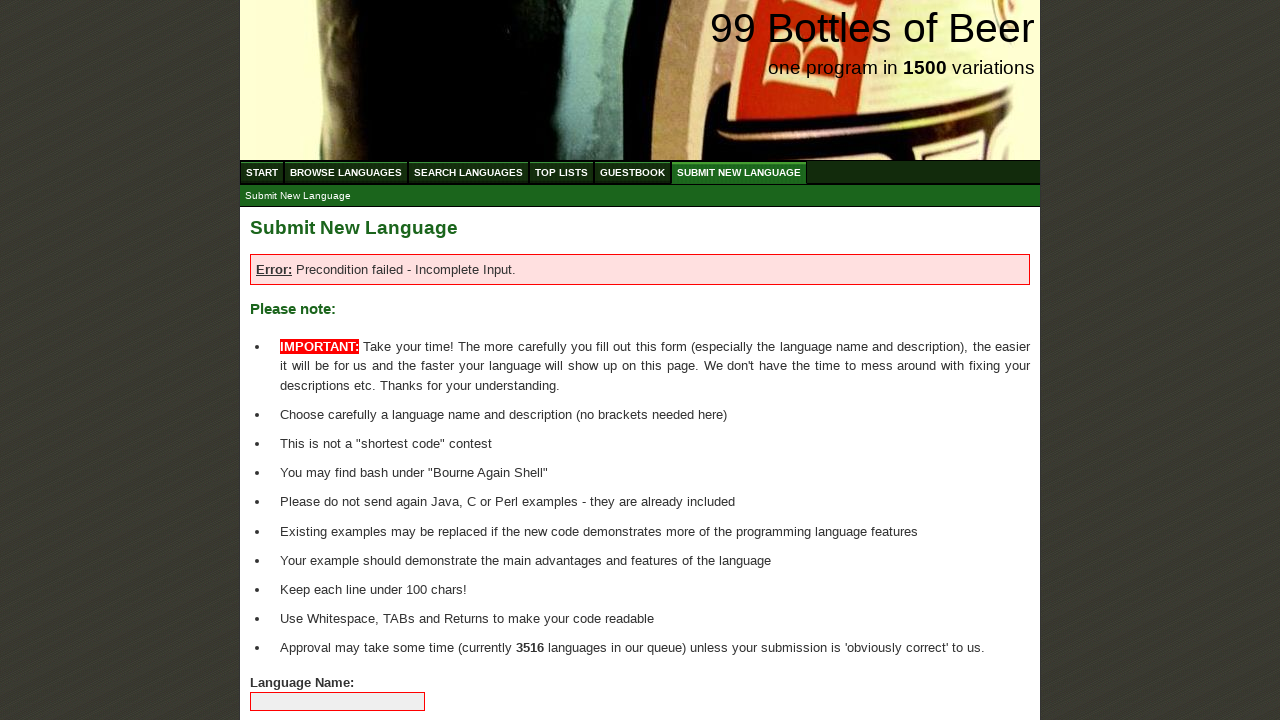